Tests the advanced search functionality on El Financiero news website by performing a search, sorting results by date, and navigating through multiple pages of results using pagination.

Starting URL: https://www.elfinanciero.com.mx/queryly-advanced-search/?query=economia

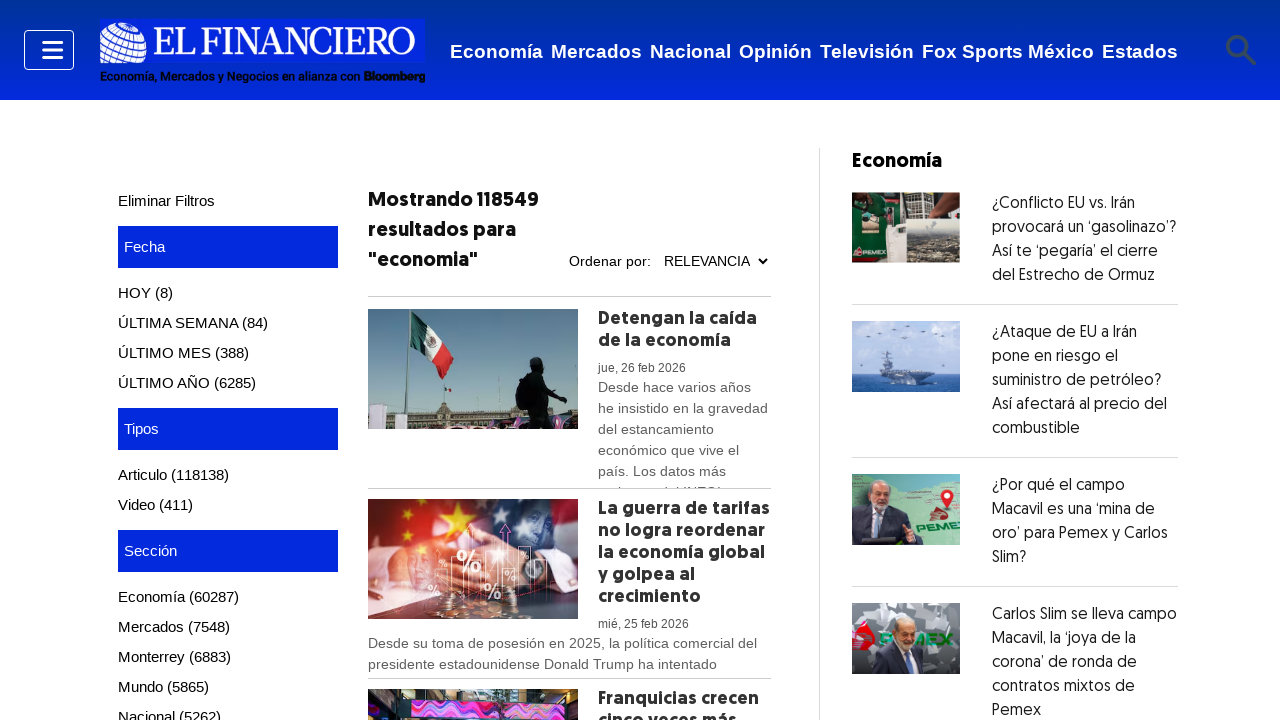

Waited 10 seconds for search results to load
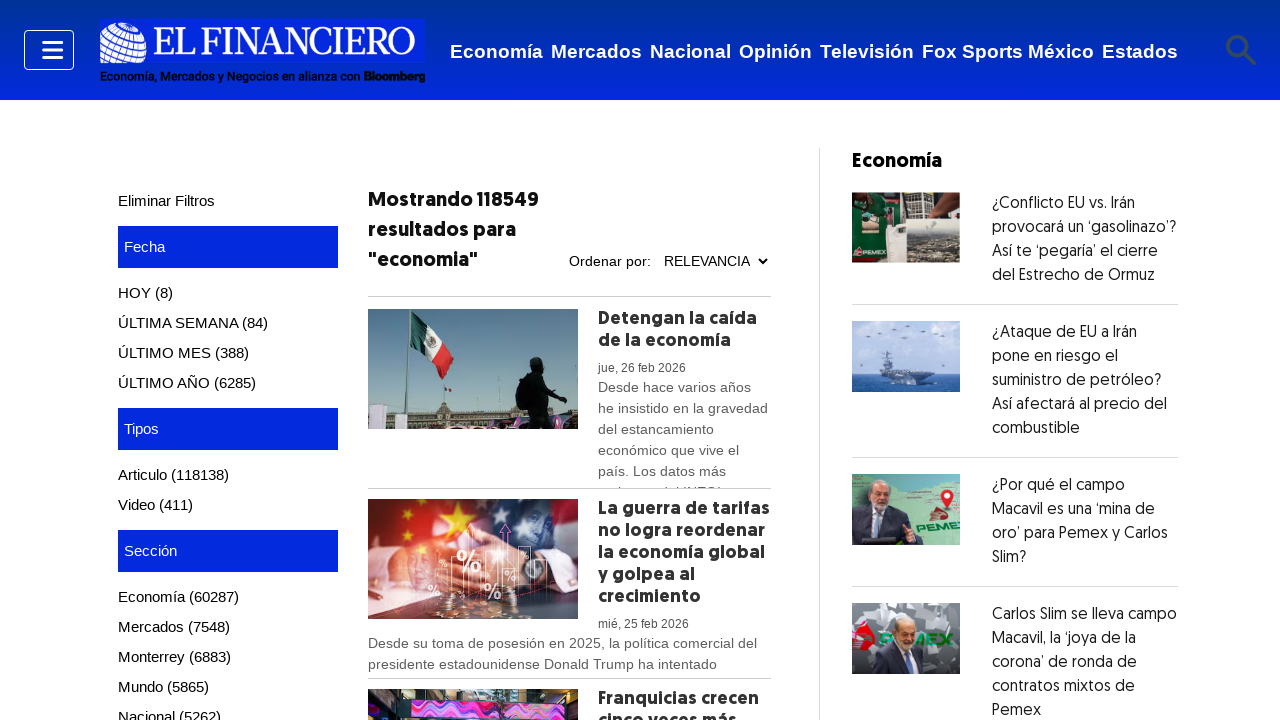

Clicked sort dropdown menu at (713, 261) on #sortby
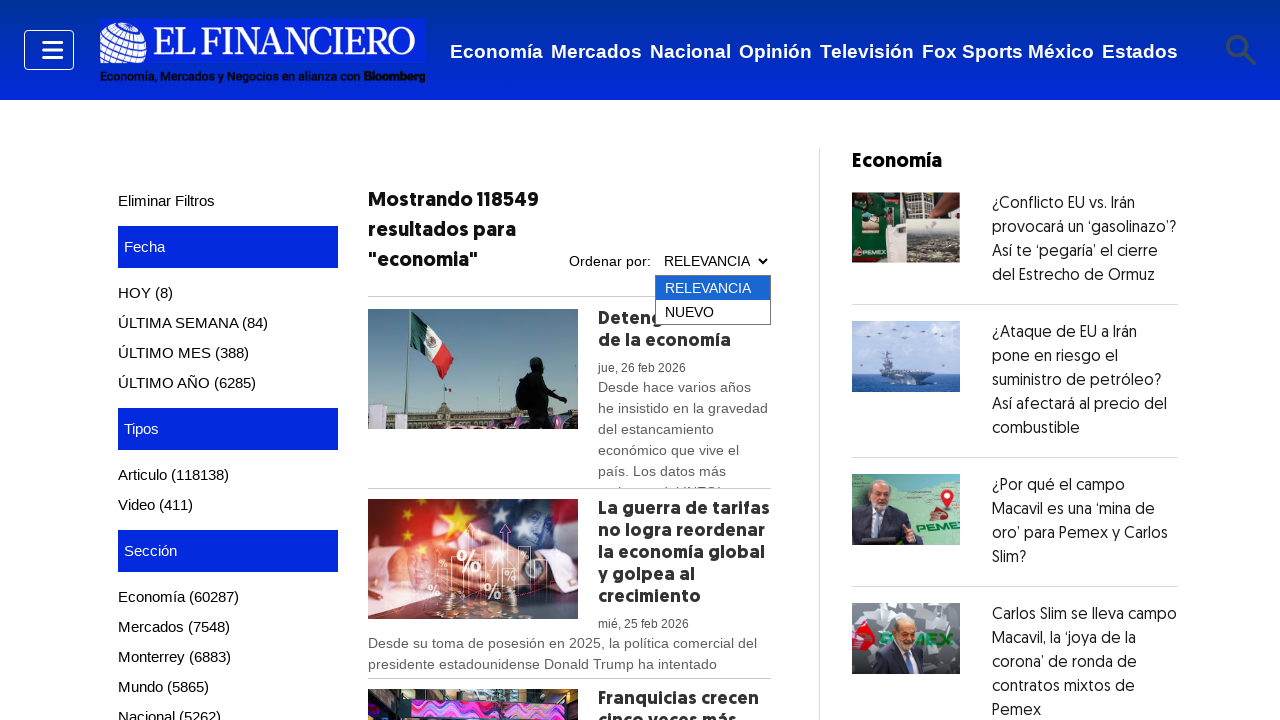

Selected 'date' option from sort dropdown on select
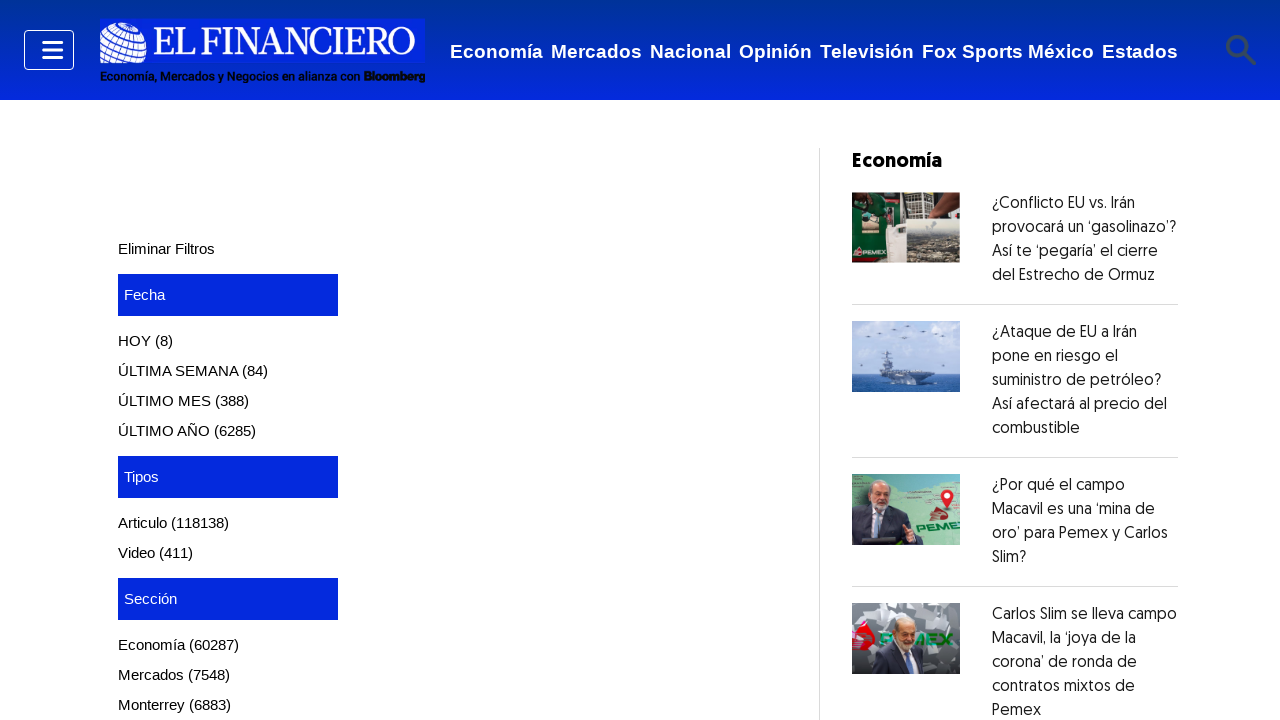

Waited 5 seconds for results to reload after sorting by date
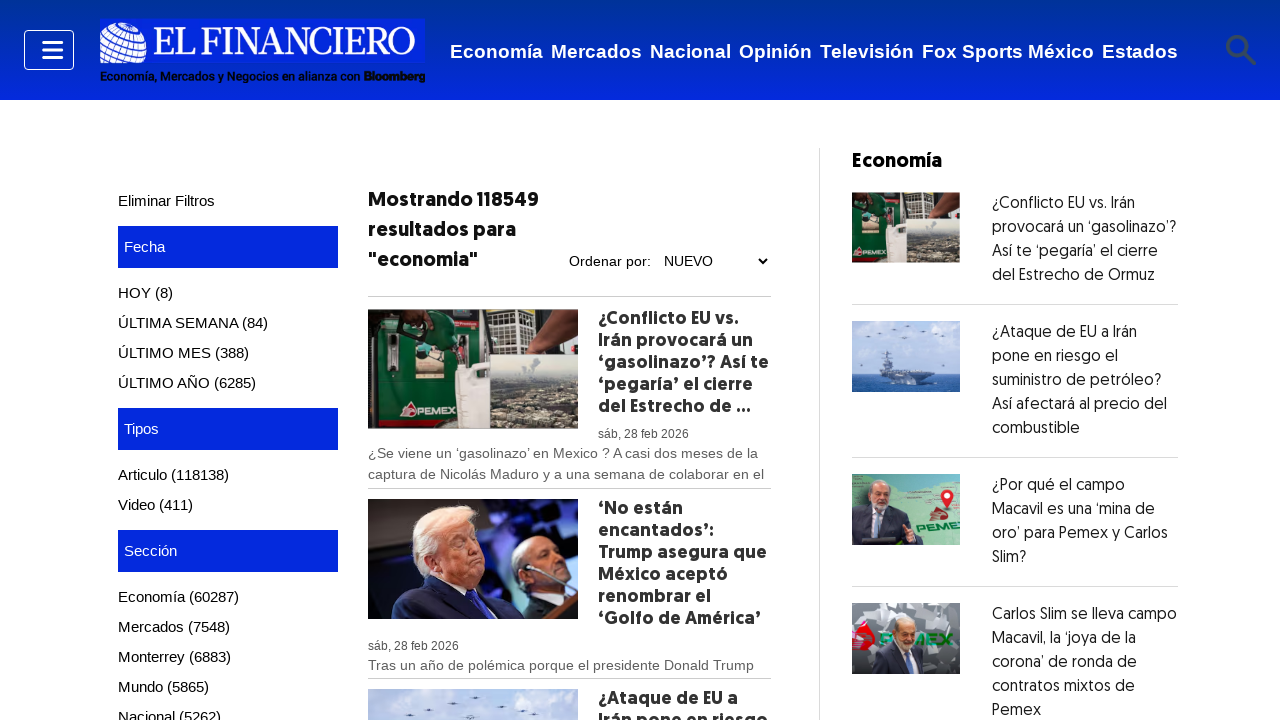

Results container loaded and visible
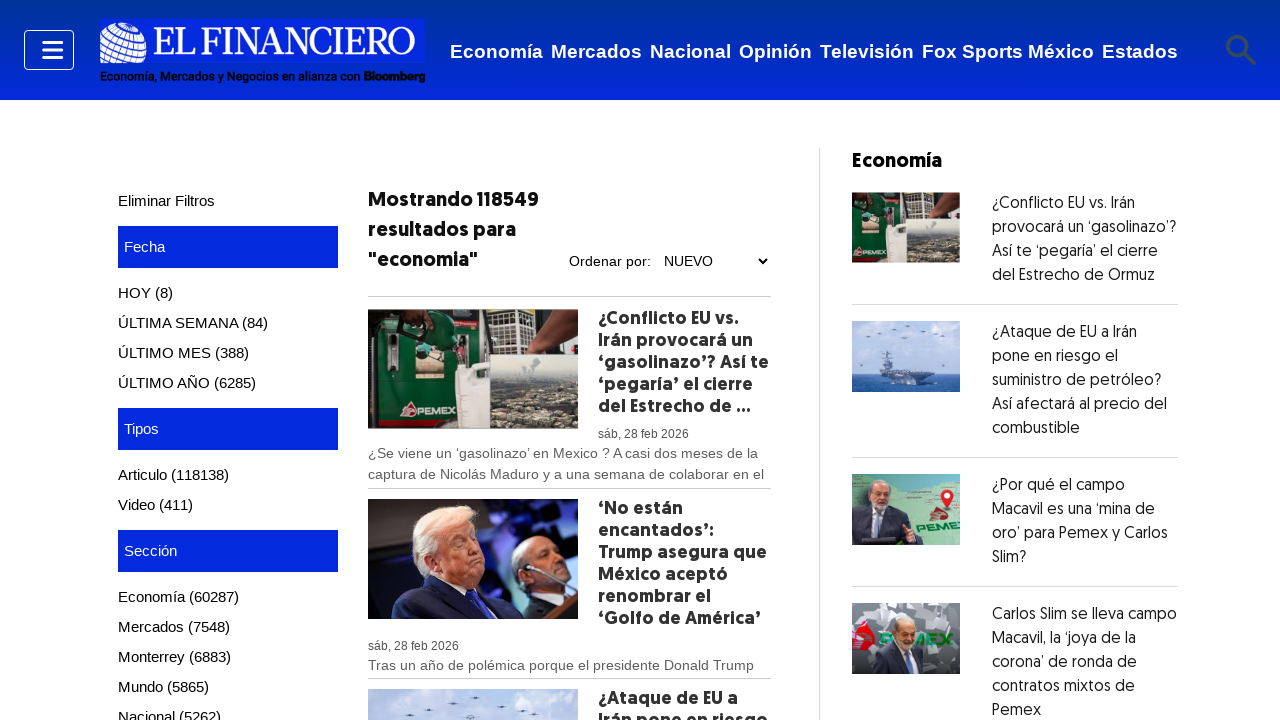

Waited 3 seconds for page 1 content to load
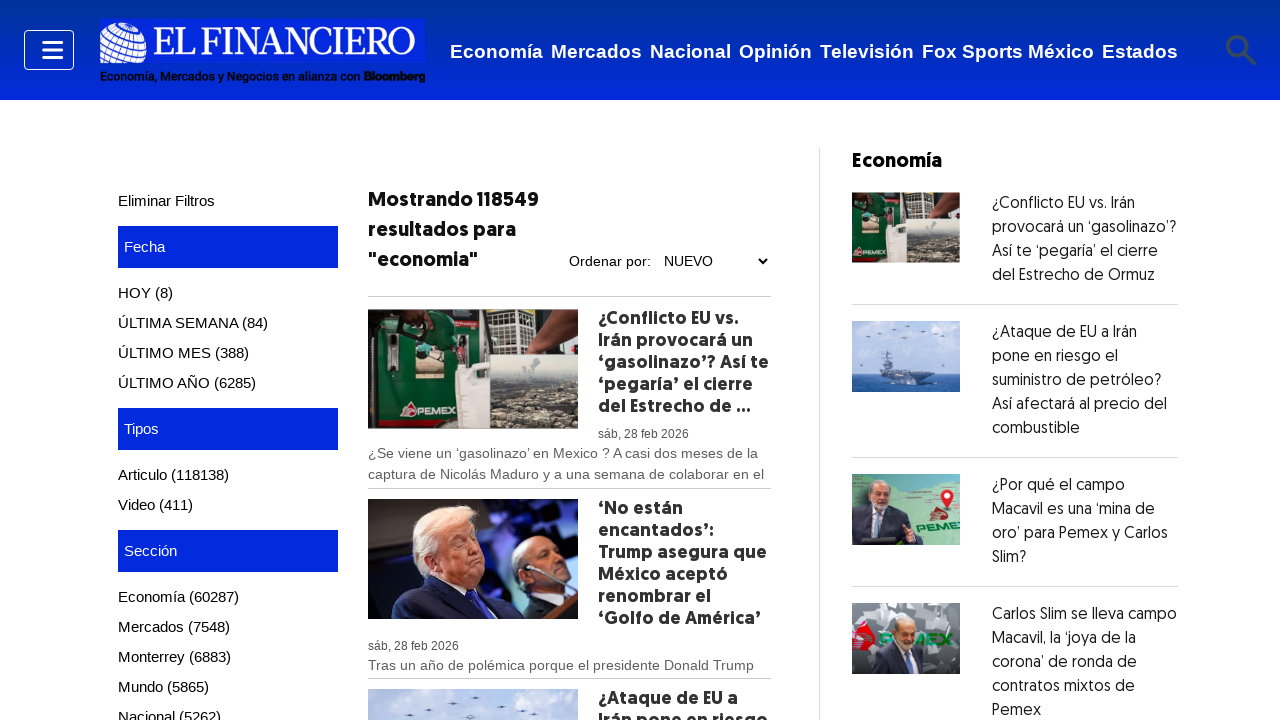

Search result items visible on page 1
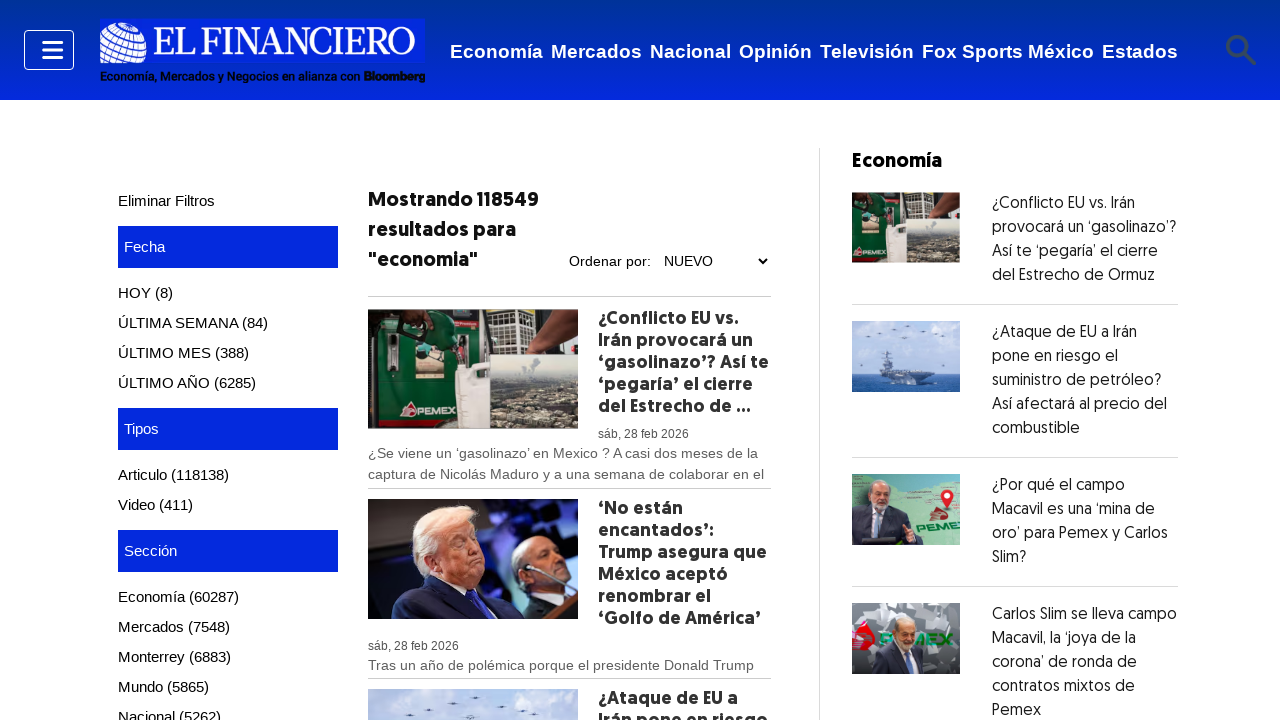

Clicked next button to navigate to page 2 at (731, 384) on a.next_btn
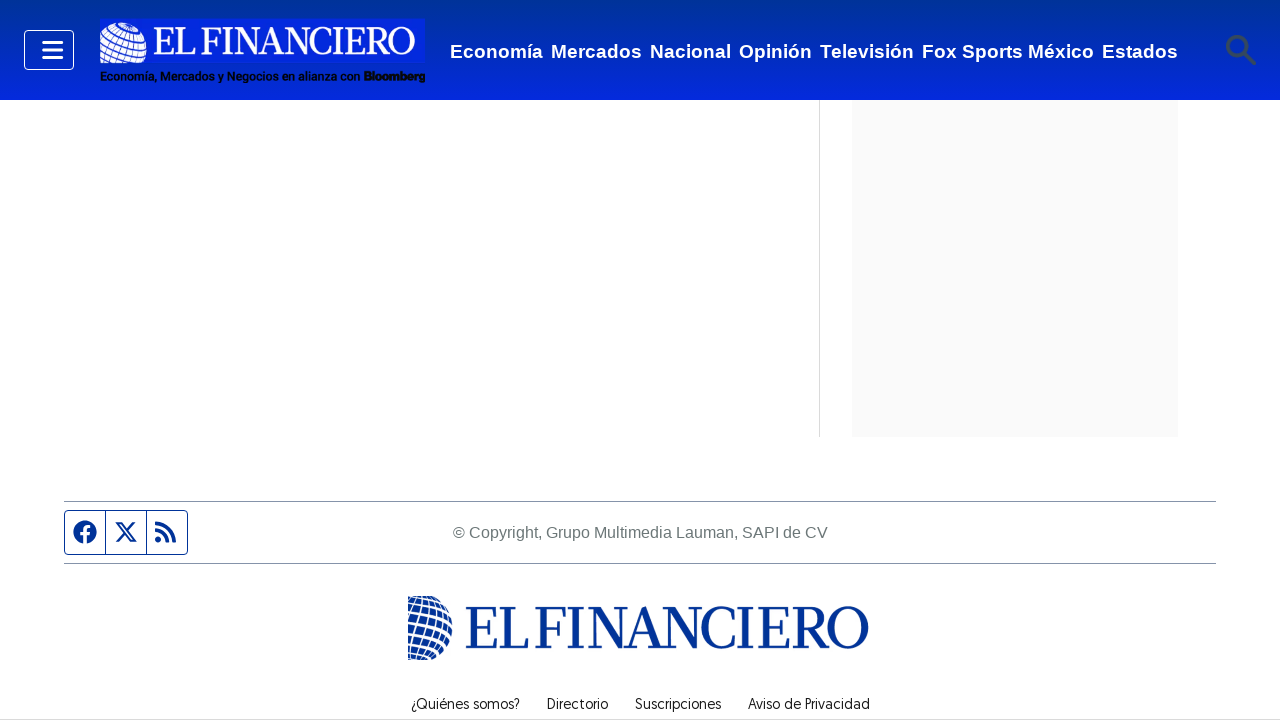

Waited 3 seconds for page 2 content to load
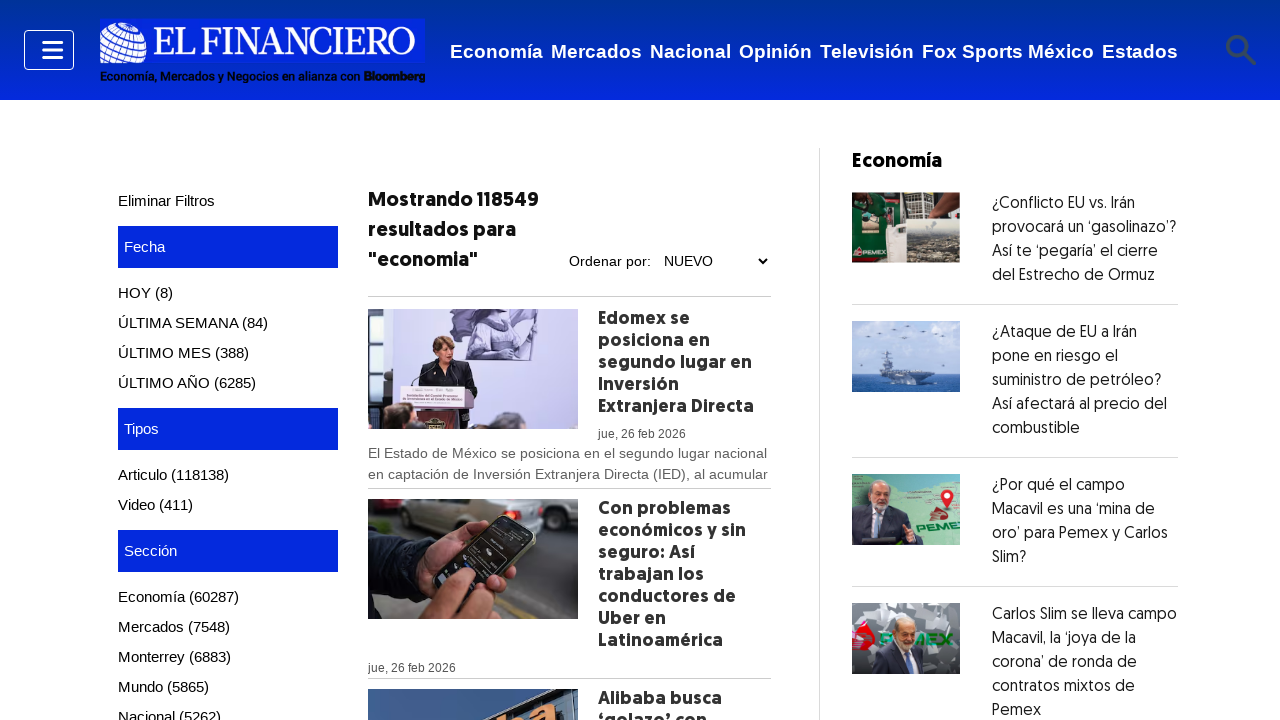

Search result items visible on page 2
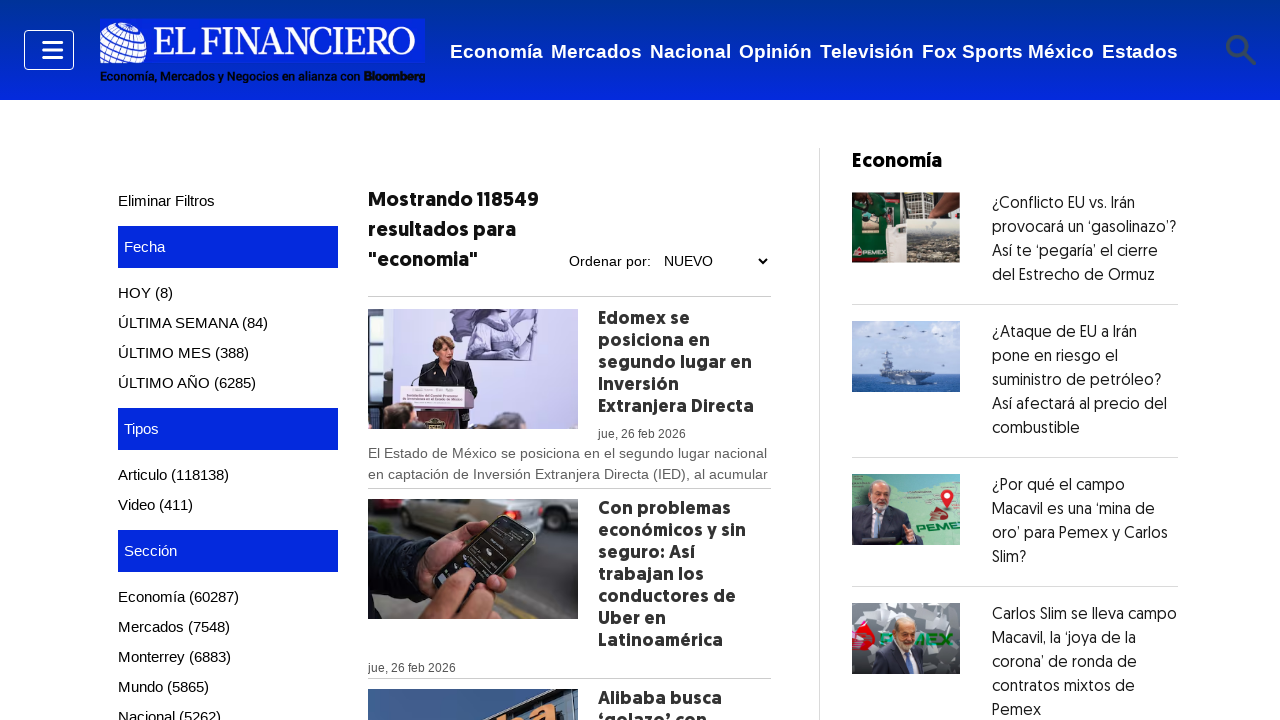

Clicked next button to navigate to page 3 at (731, 384) on a.next_btn
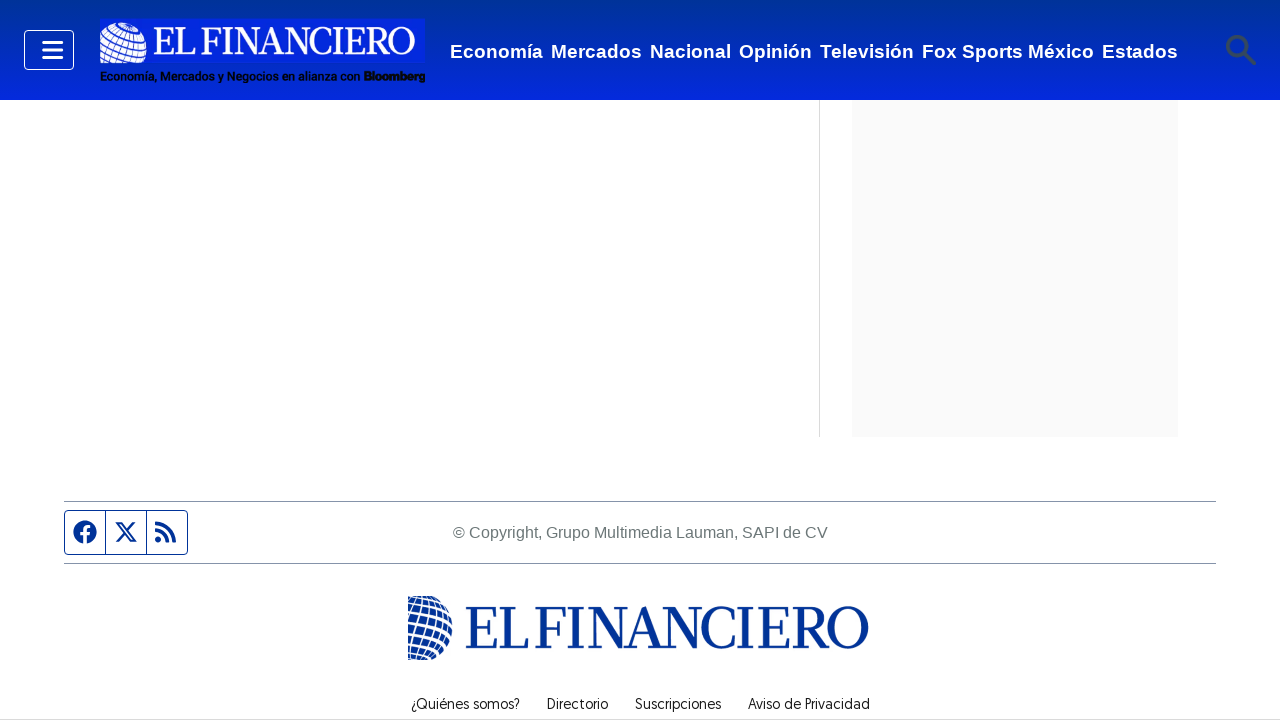

Waited 3 seconds for page 3 content to load
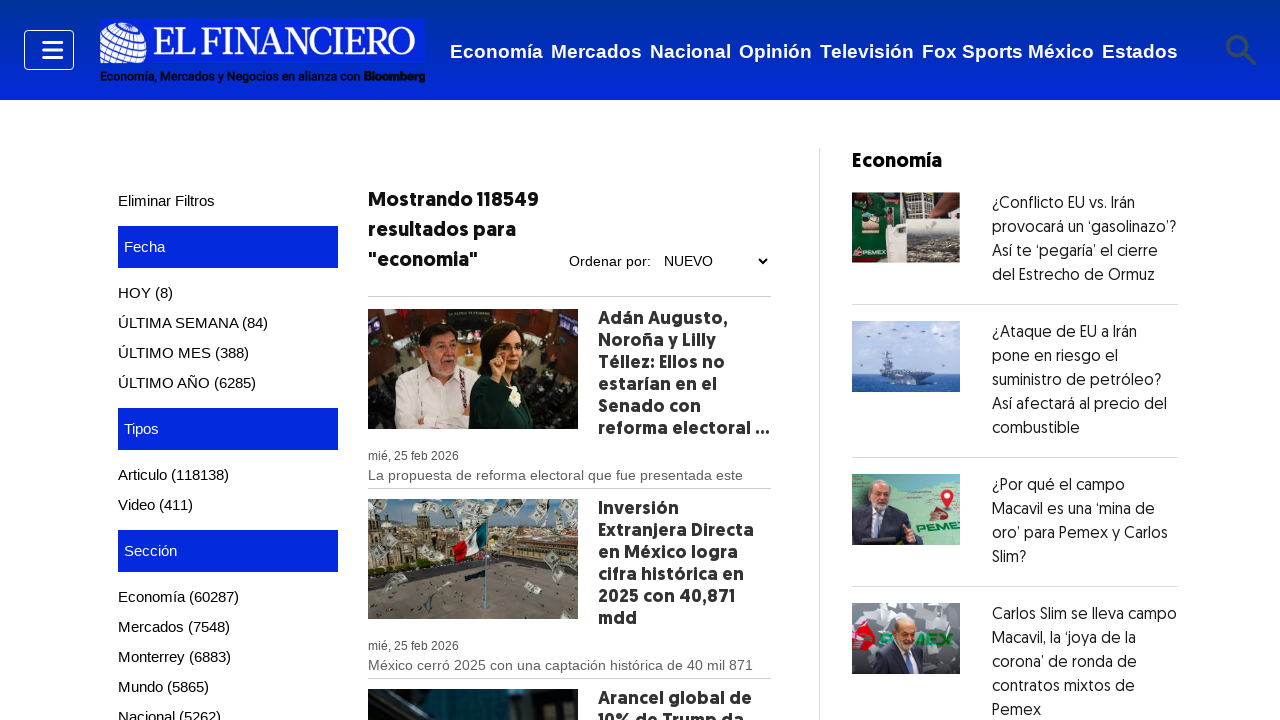

Search result items visible on page 3
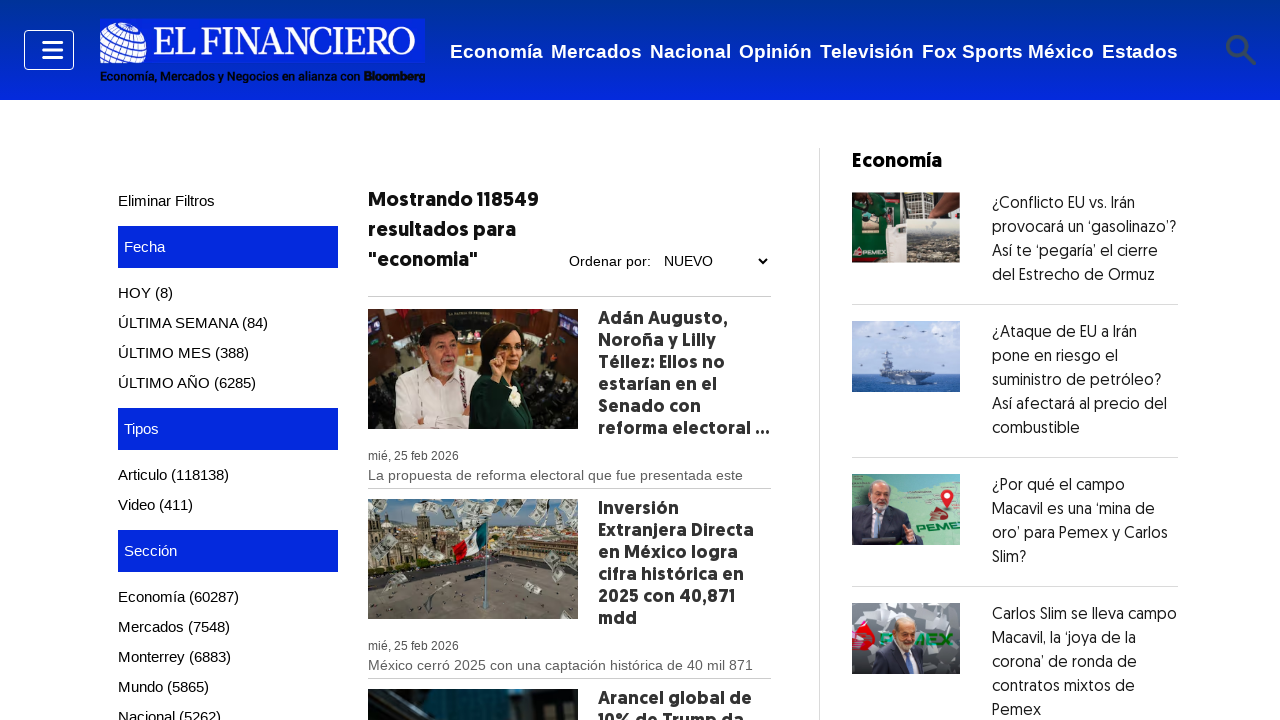

Clicked next button to navigate to page 4 at (731, 384) on a.next_btn
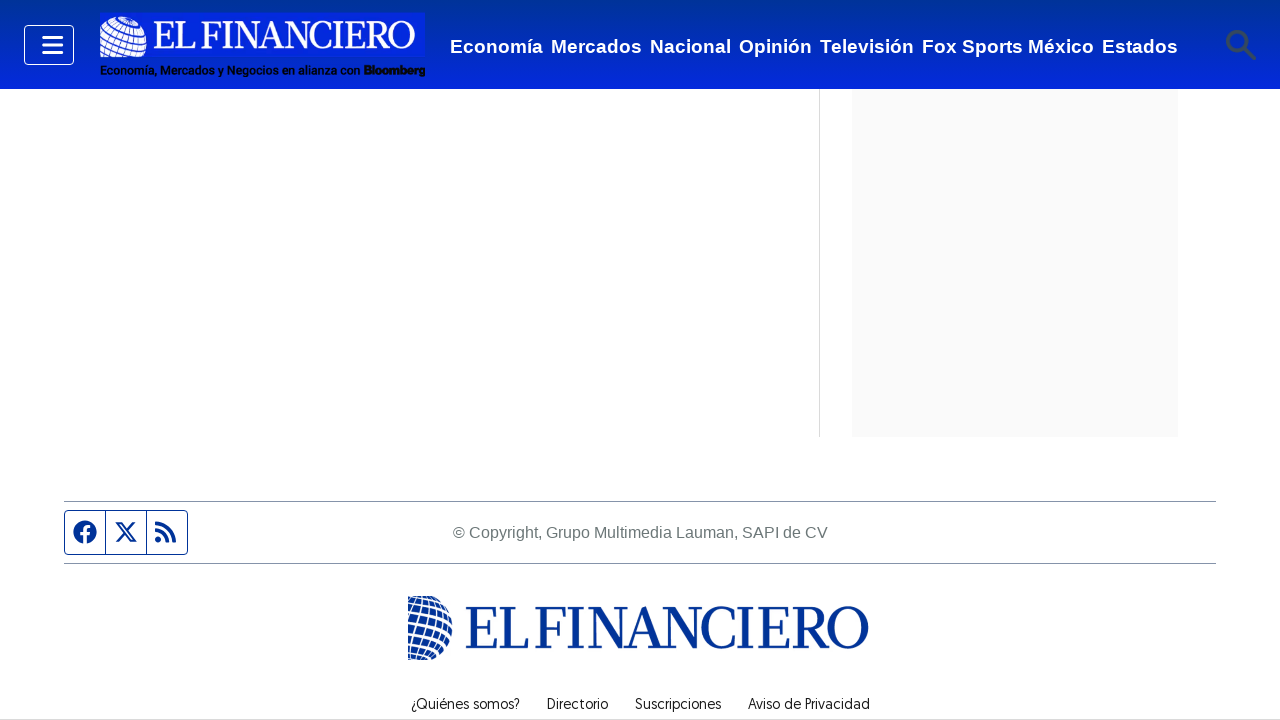

Waited 3 seconds for page 4 content to load
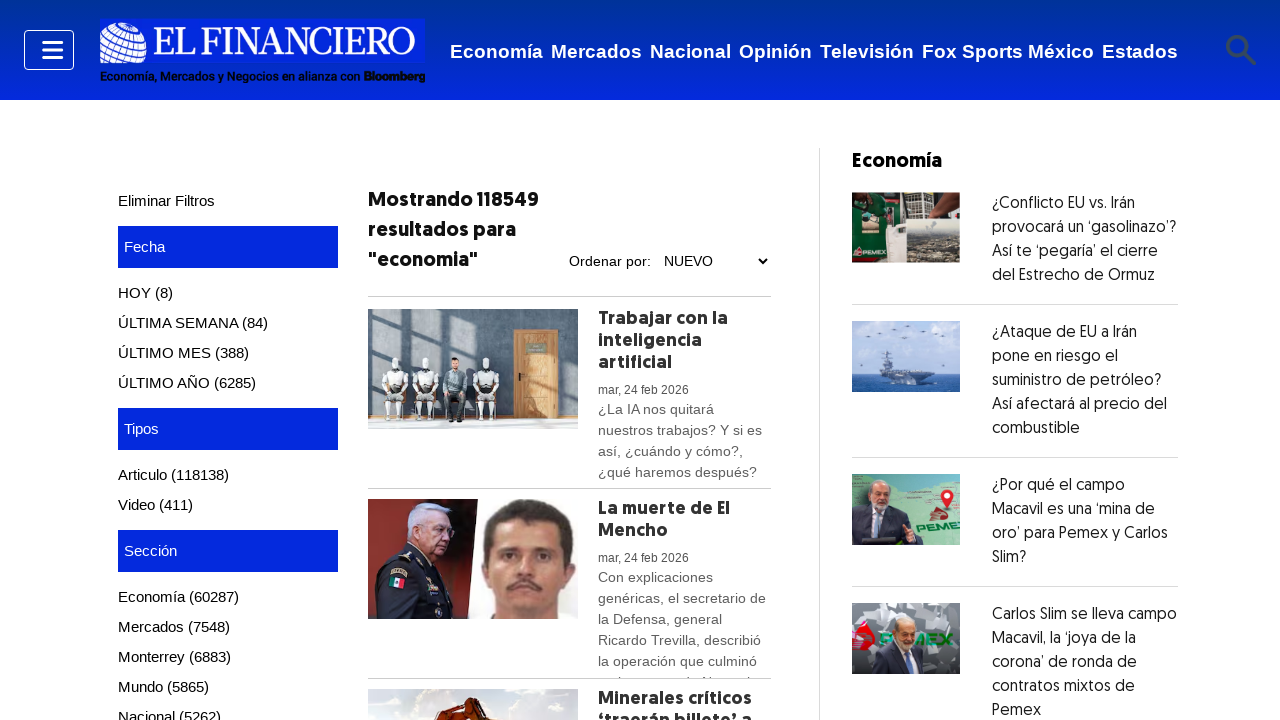

Search result items visible on page 4
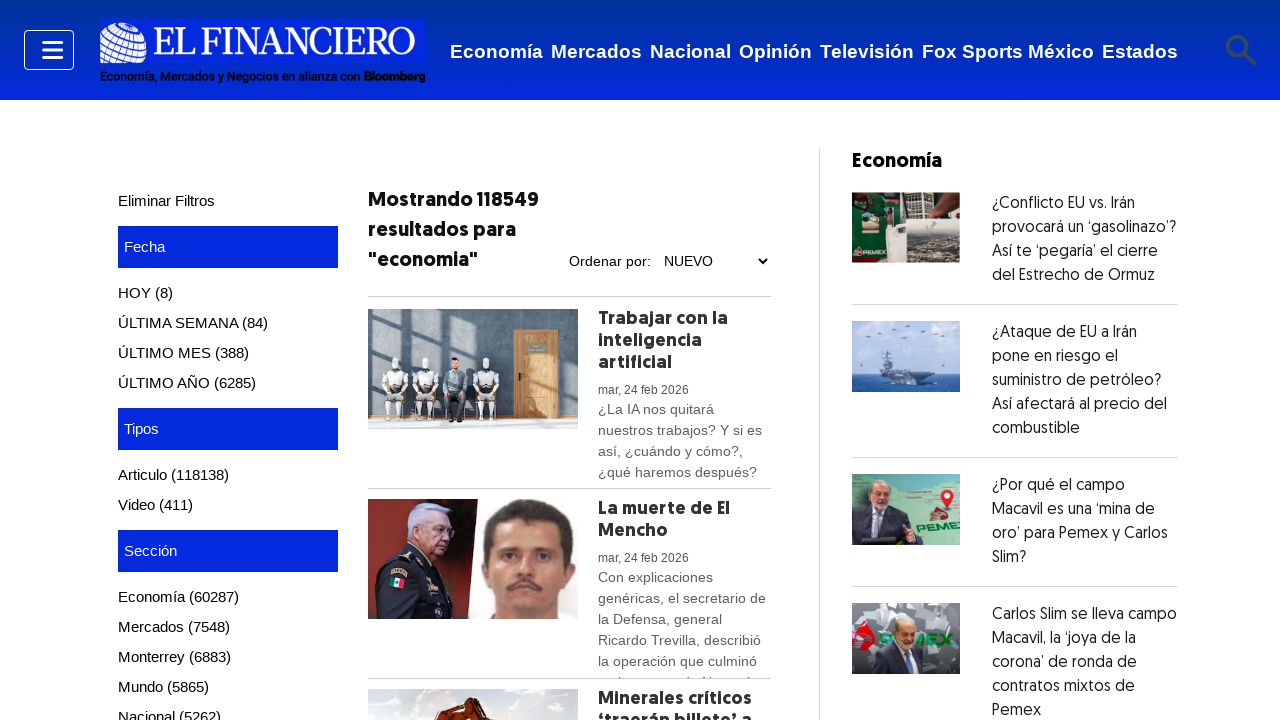

Clicked next button to navigate to page 5 at (731, 384) on a.next_btn
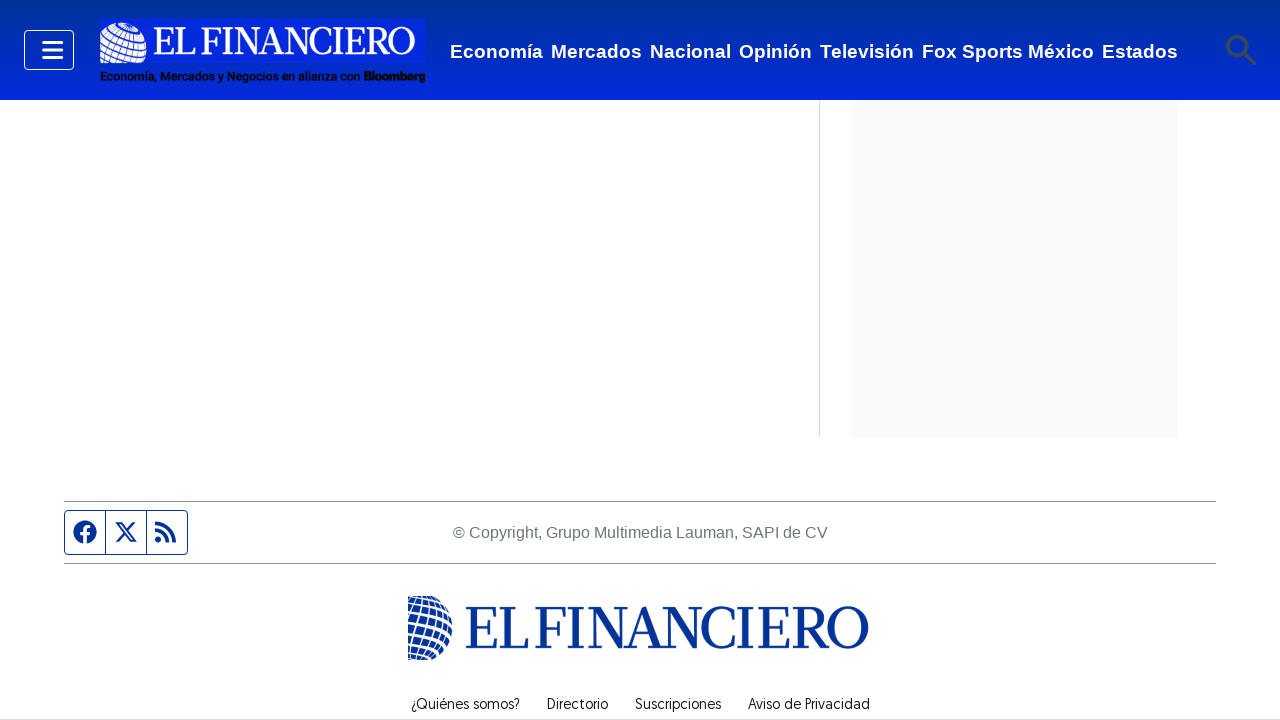

Waited 3 seconds for page 5 content to load
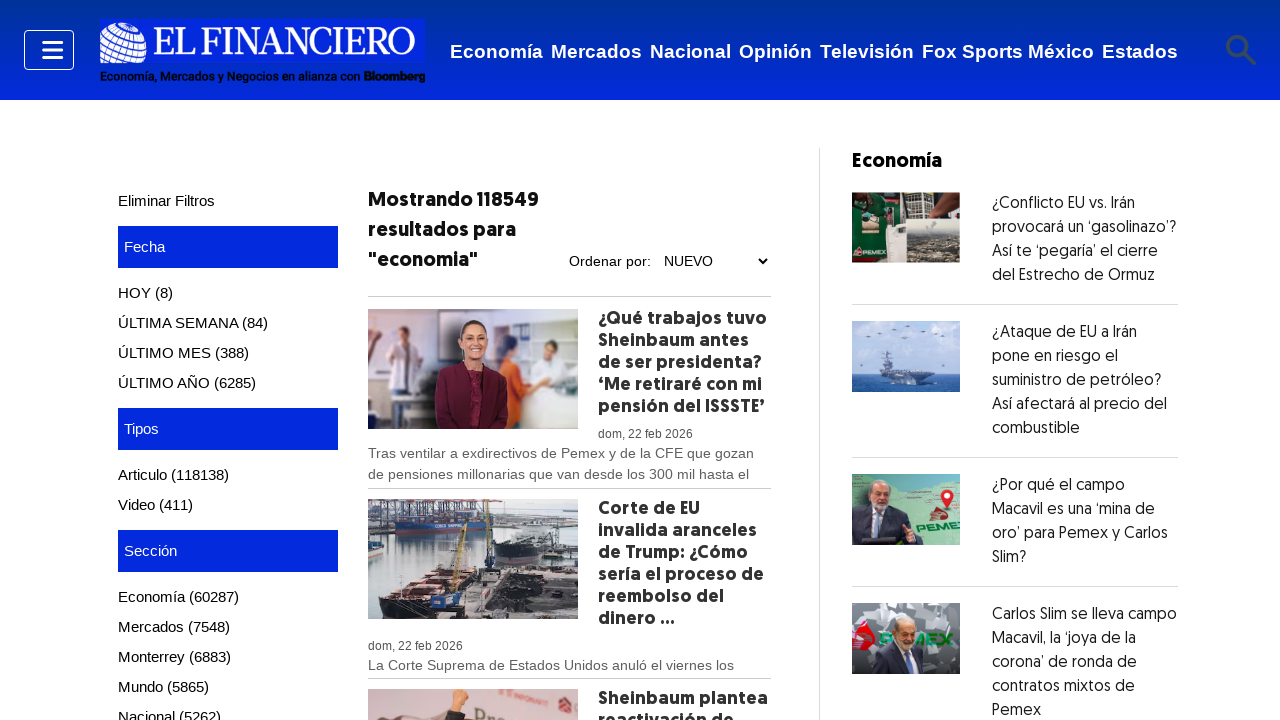

Search result items visible on page 5
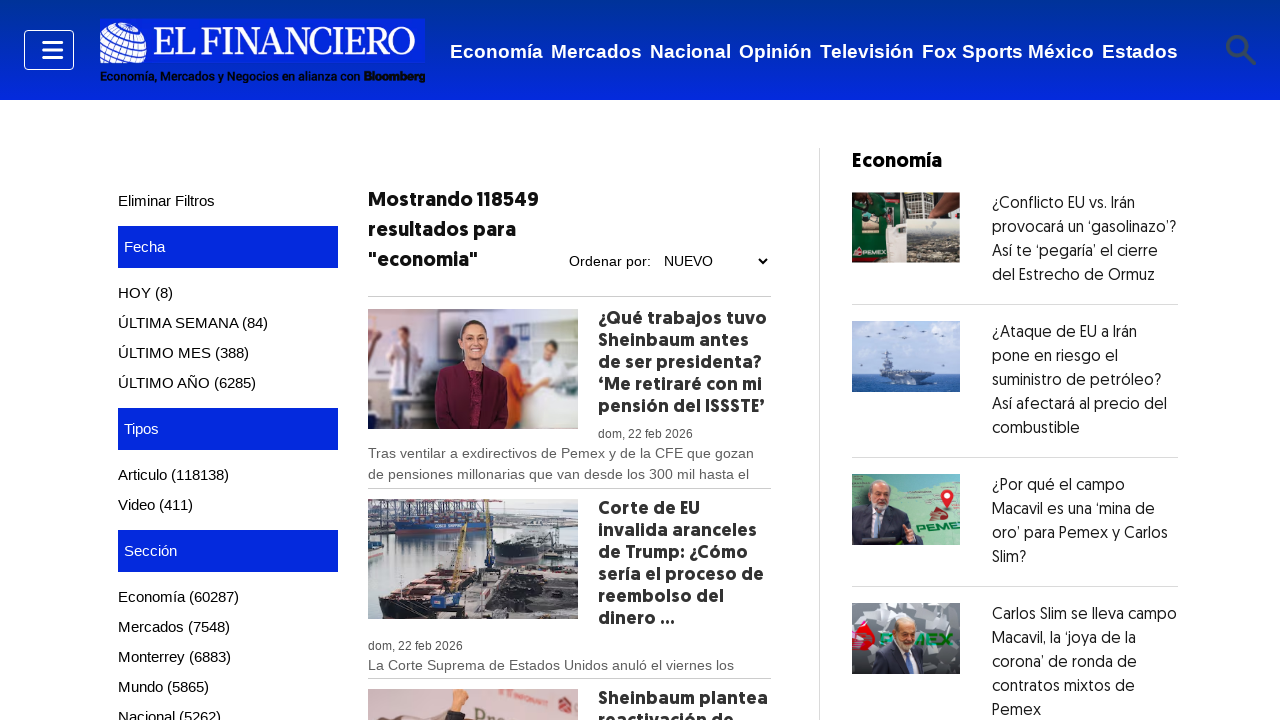

Clicked next button to navigate to page 6 at (731, 384) on a.next_btn
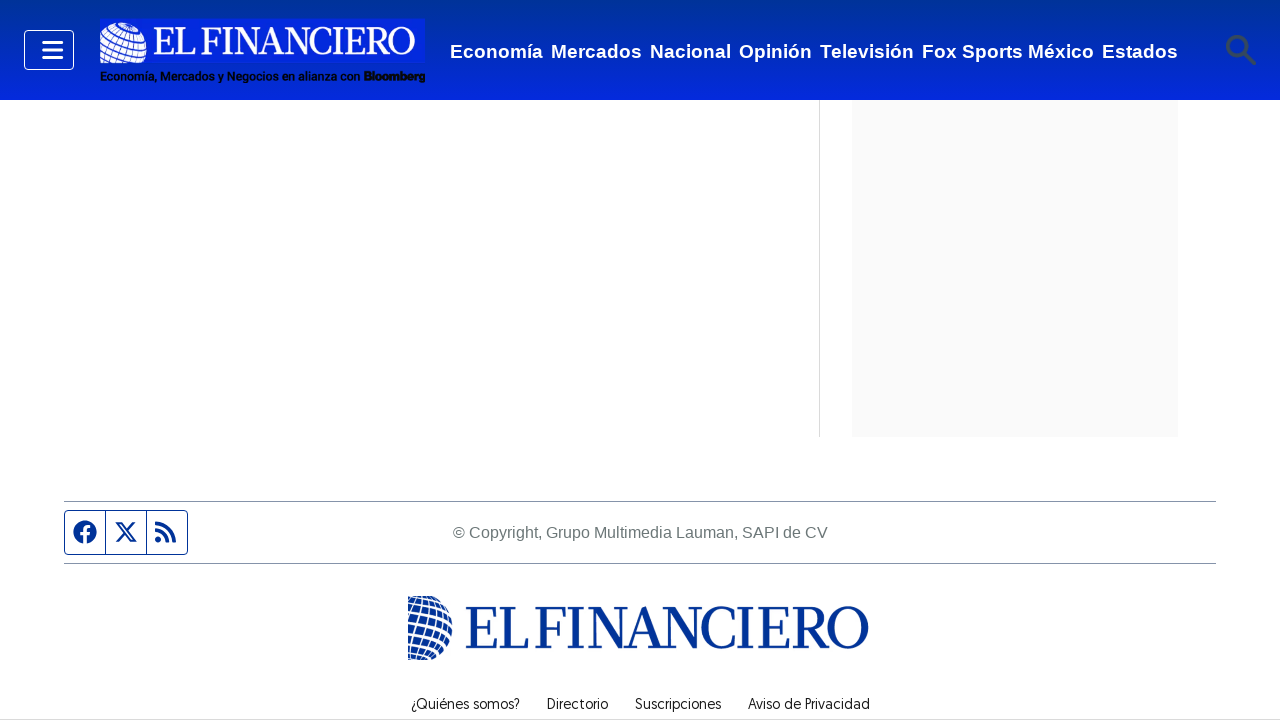

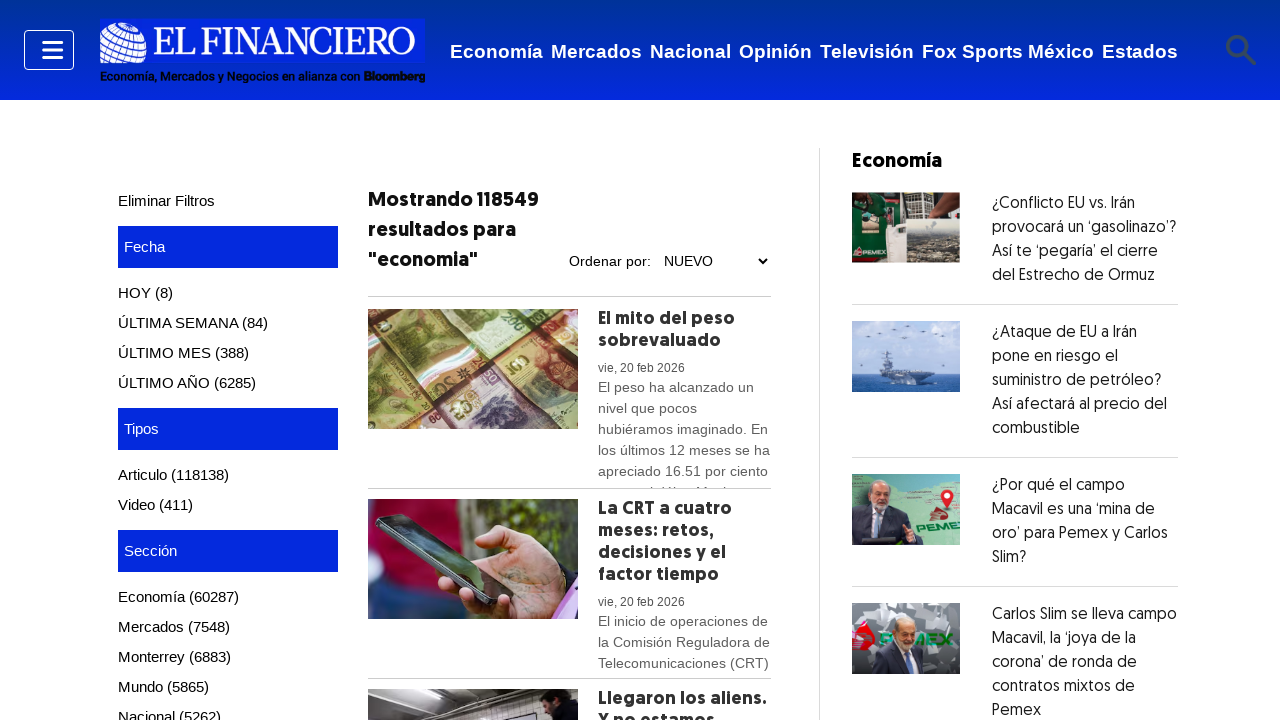